Tests drag and drop functionality by dragging an element from one location to another and verifying the drop status

Starting URL: https://www.selenium.dev/selenium/web/mouse_interaction.html

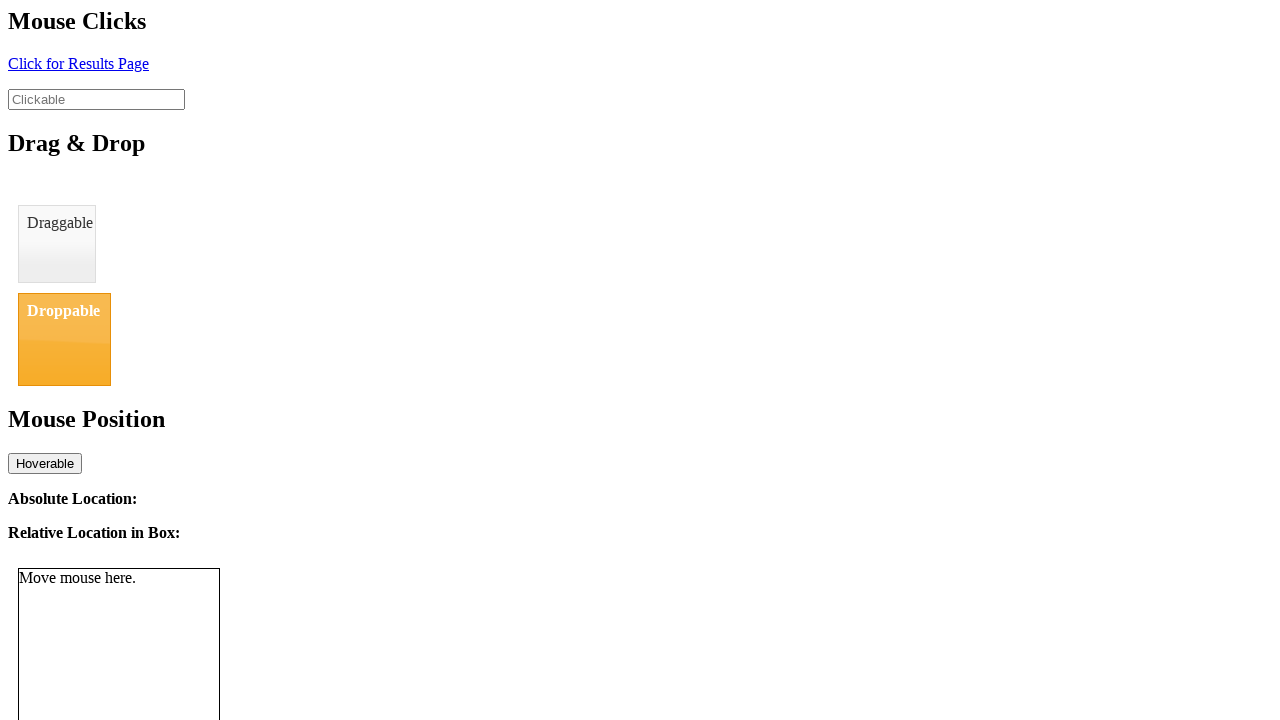

Located the draggable element with id 'draggable'
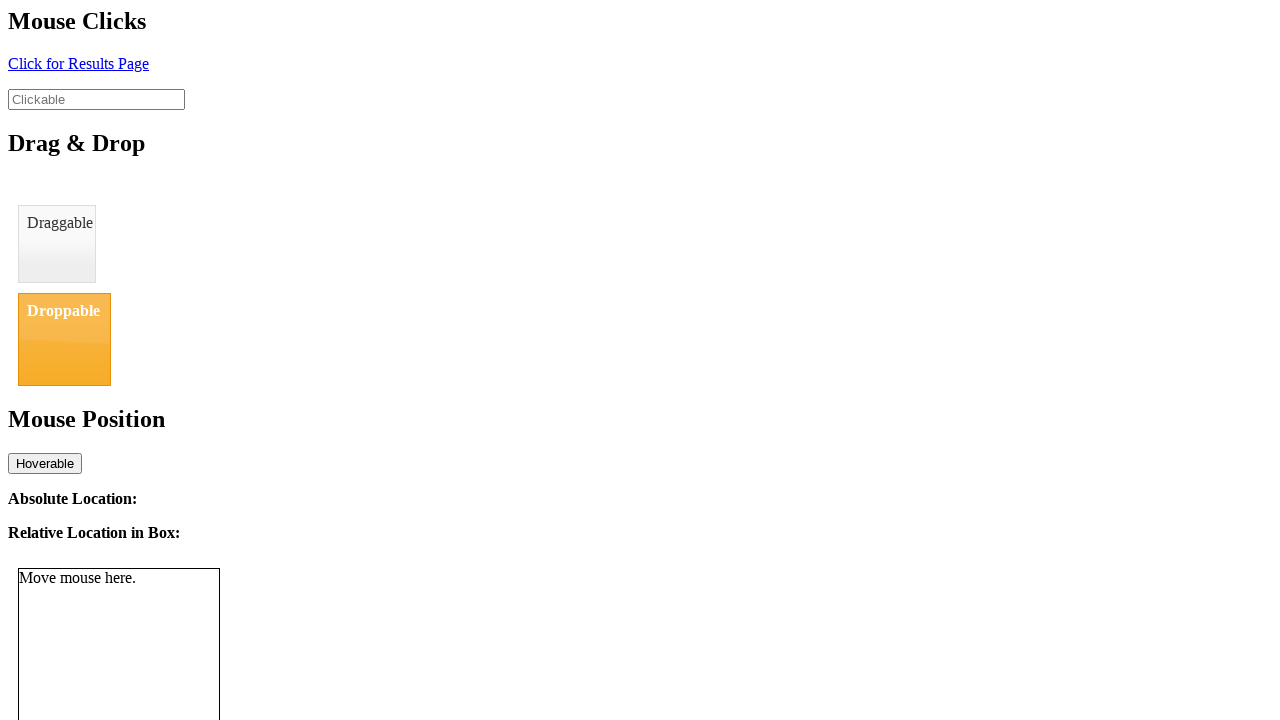

Located the droppable element with id 'droppable'
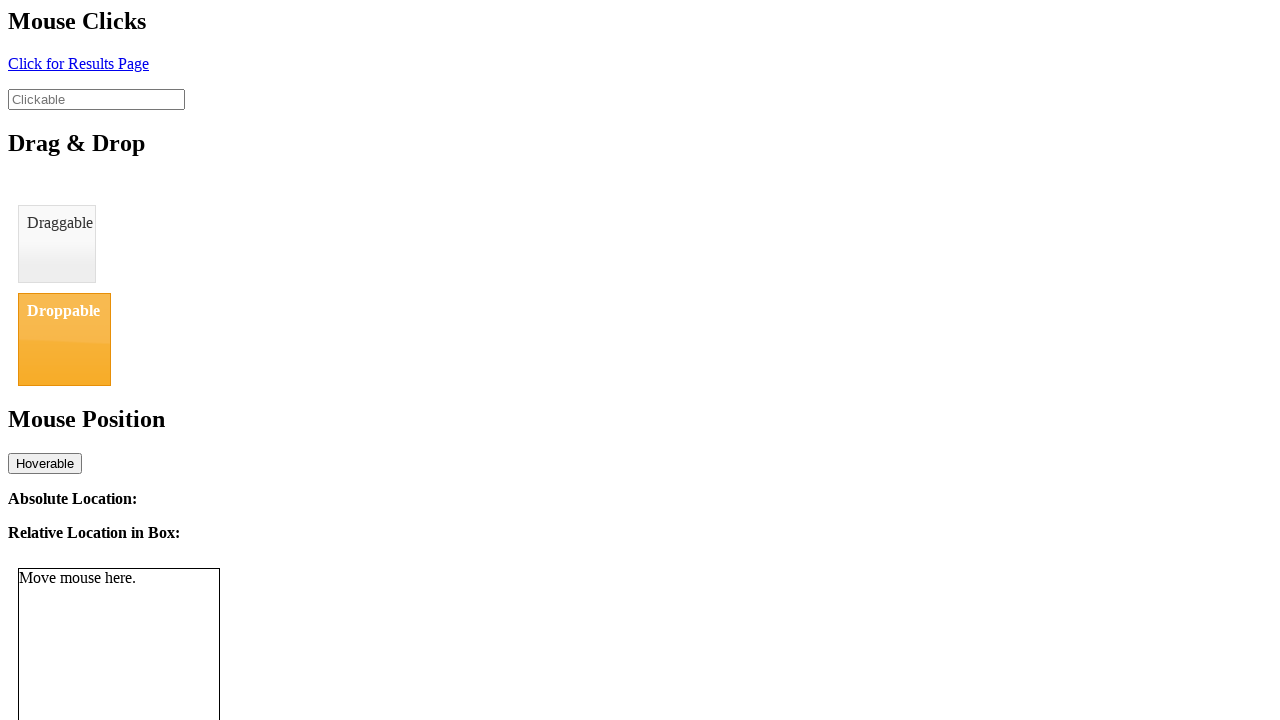

Dragged the draggable element and dropped it on the droppable element at (64, 339)
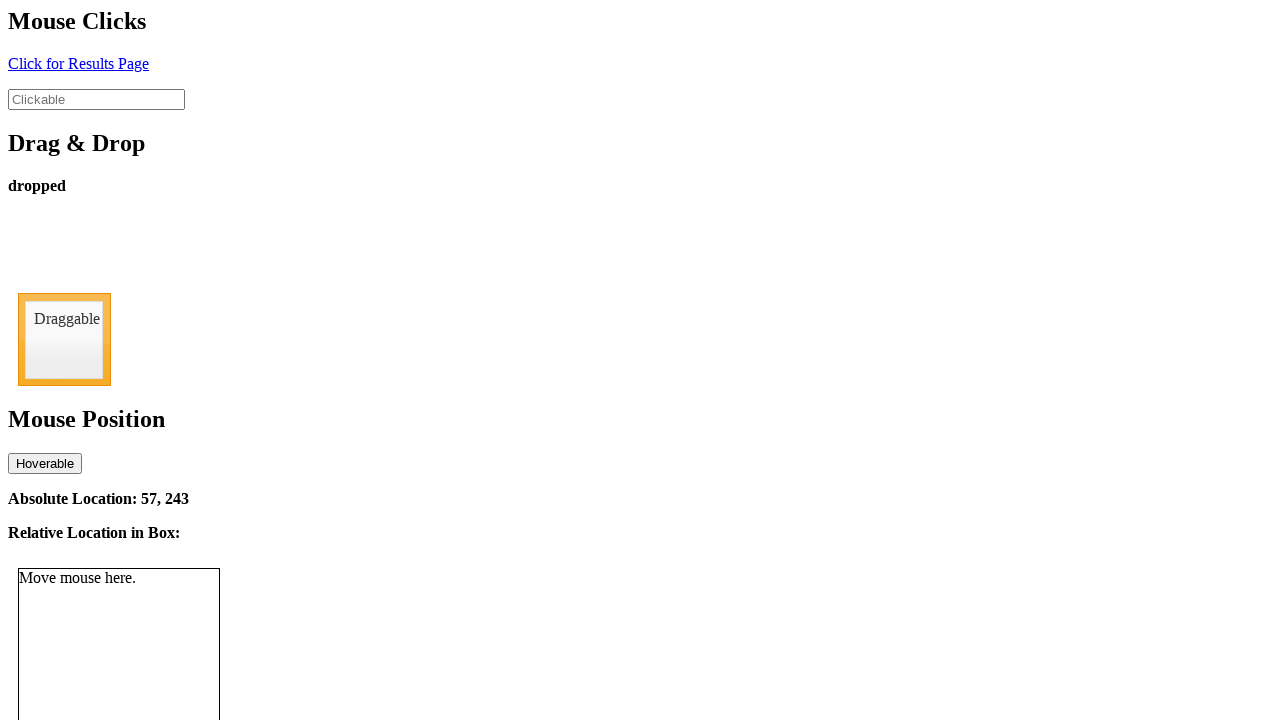

Retrieved drop status text: 'dropped'
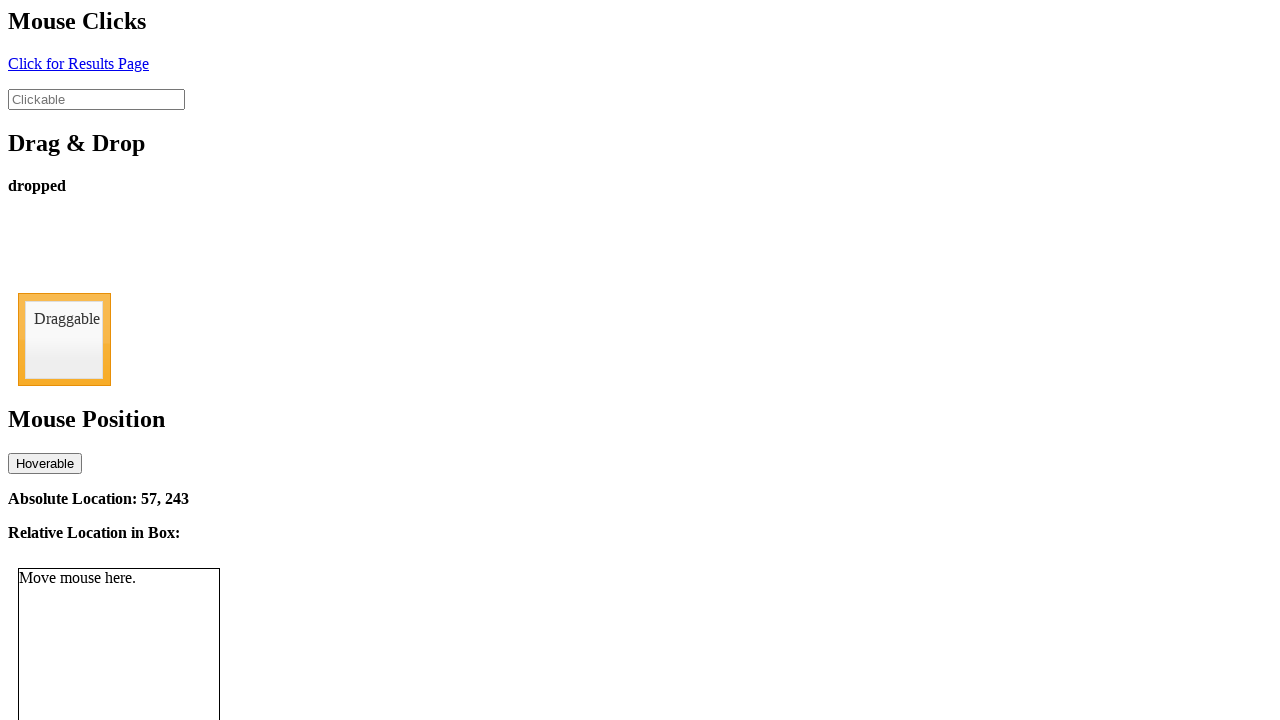

Printed drop status to console: dropped
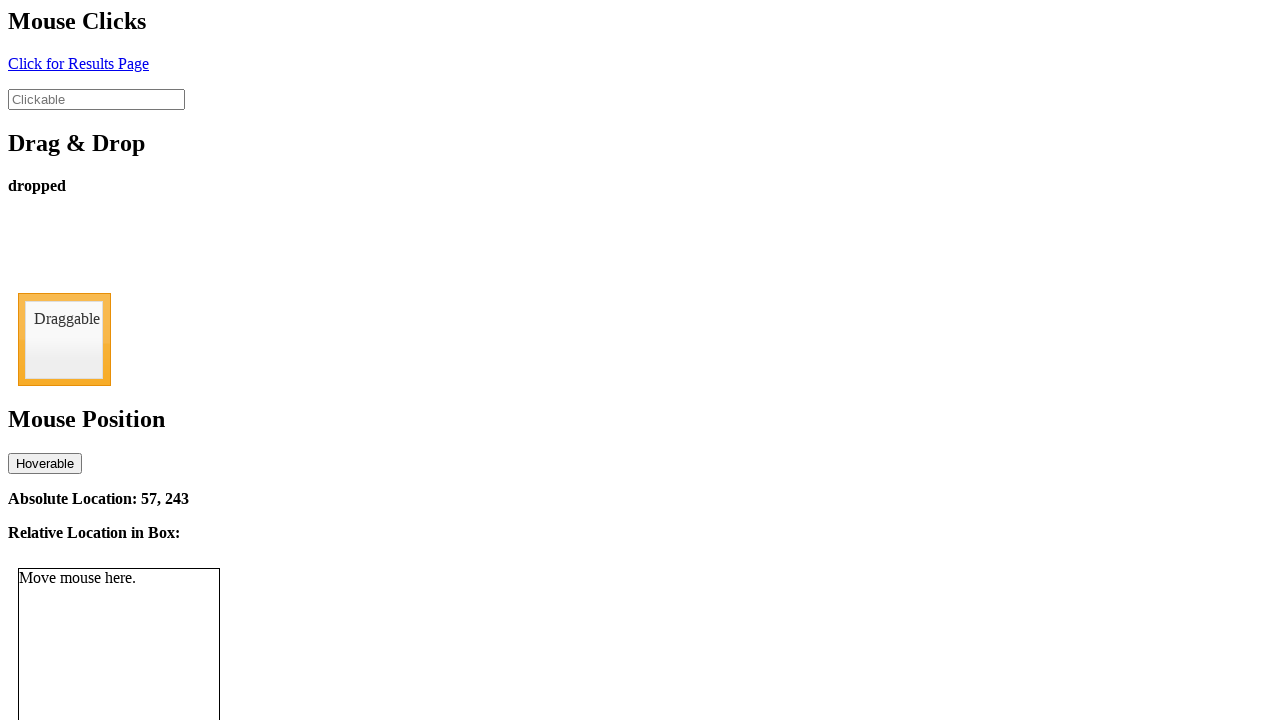

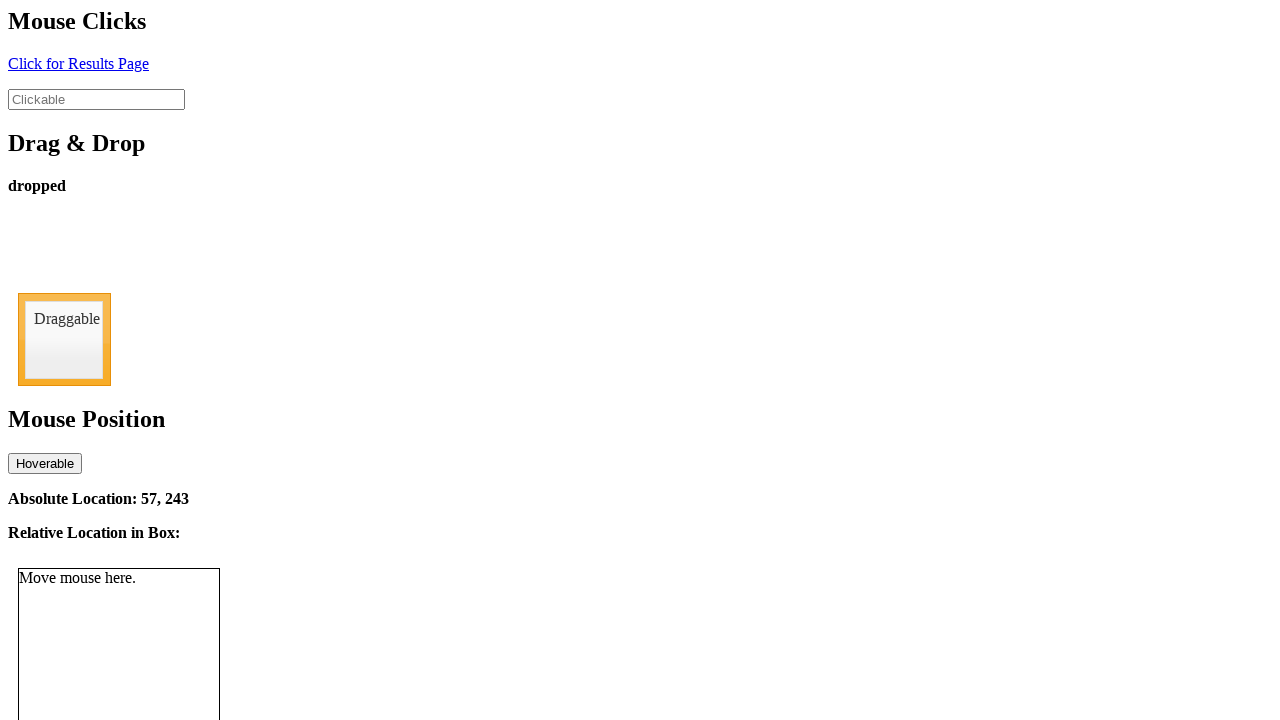